Tests registration flow by clicking register link and then navigating back to home

Starting URL: https://www.redmine.org

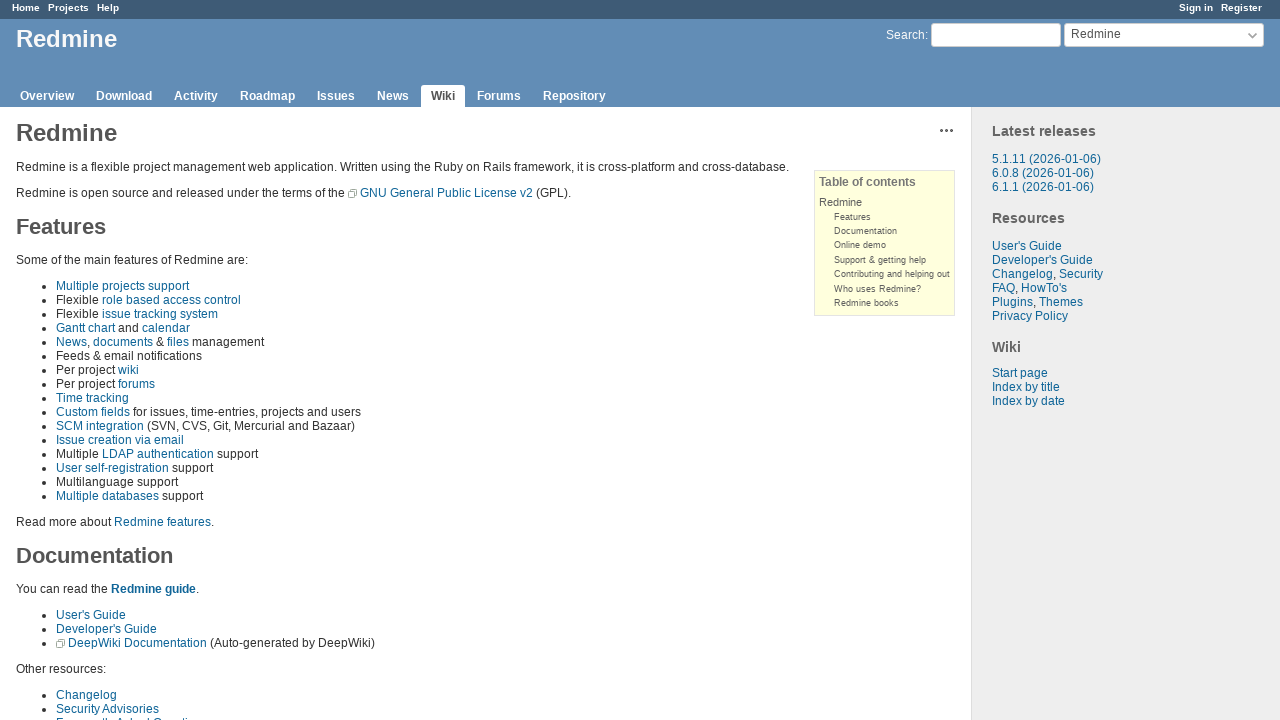

Clicked register link at (1242, 8) on xpath=//a[@class='register']
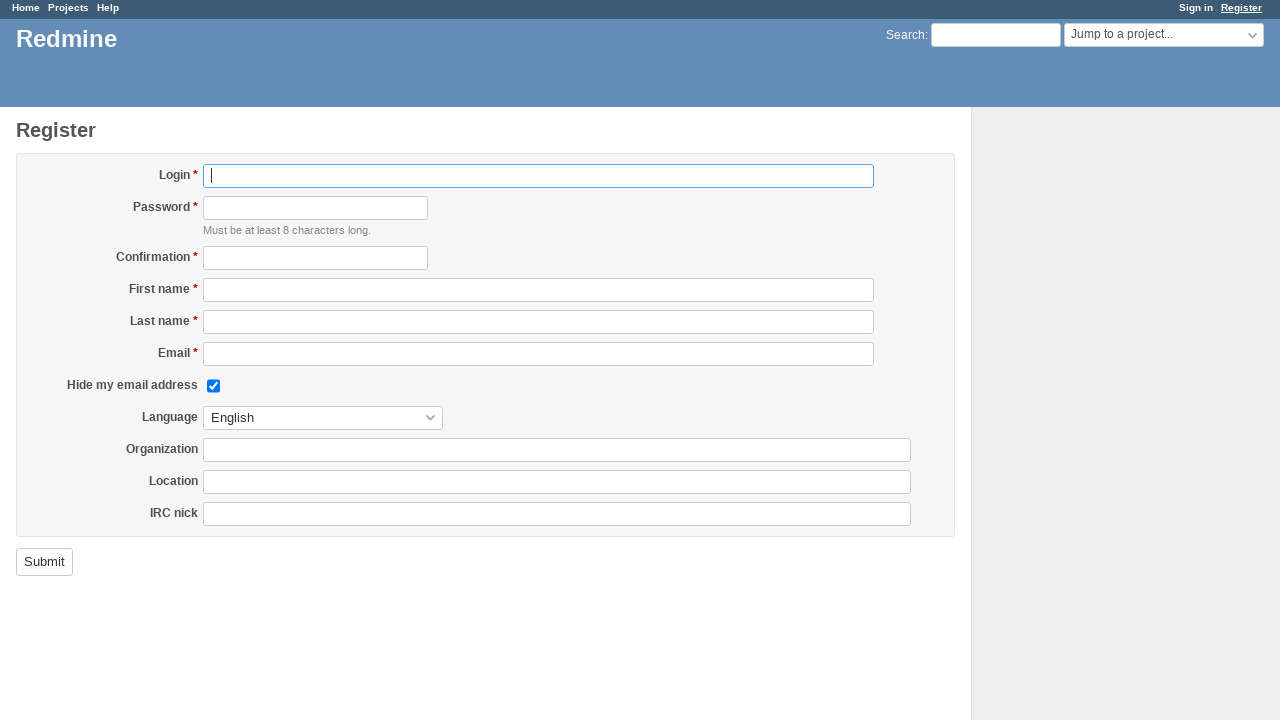

Clicked home link to navigate back at (26, 8) on xpath=//a[@class='home']
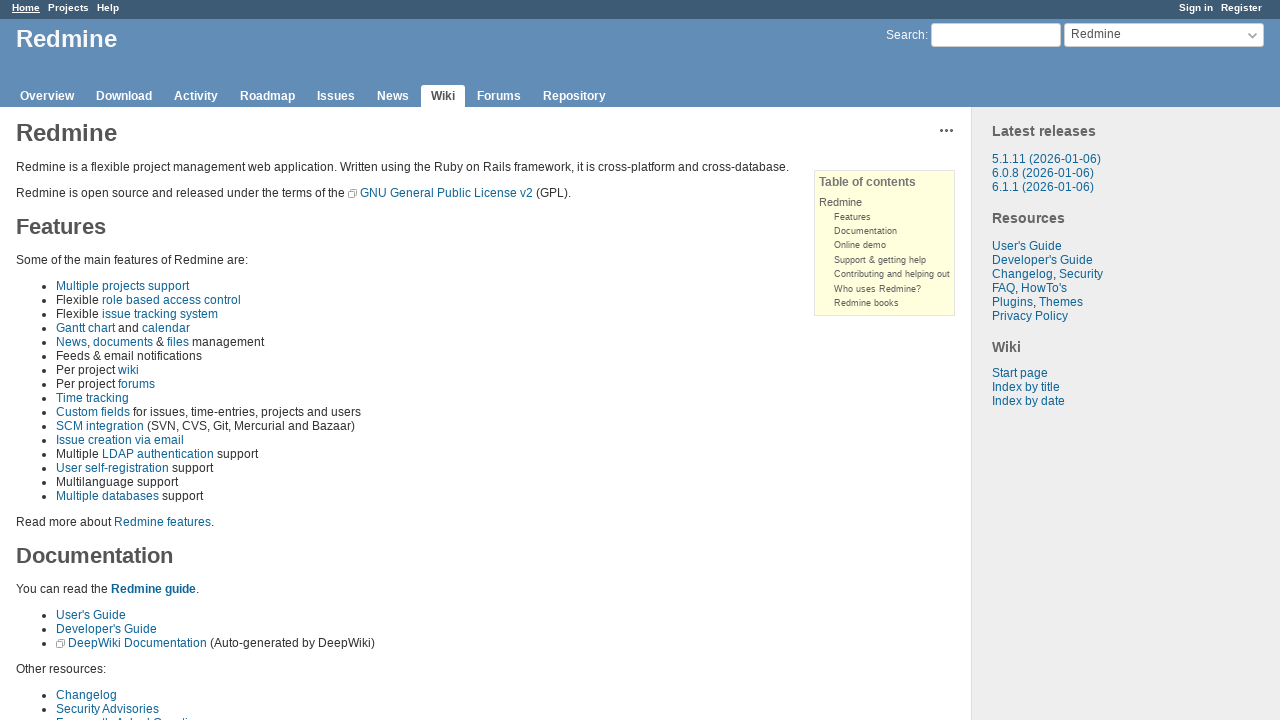

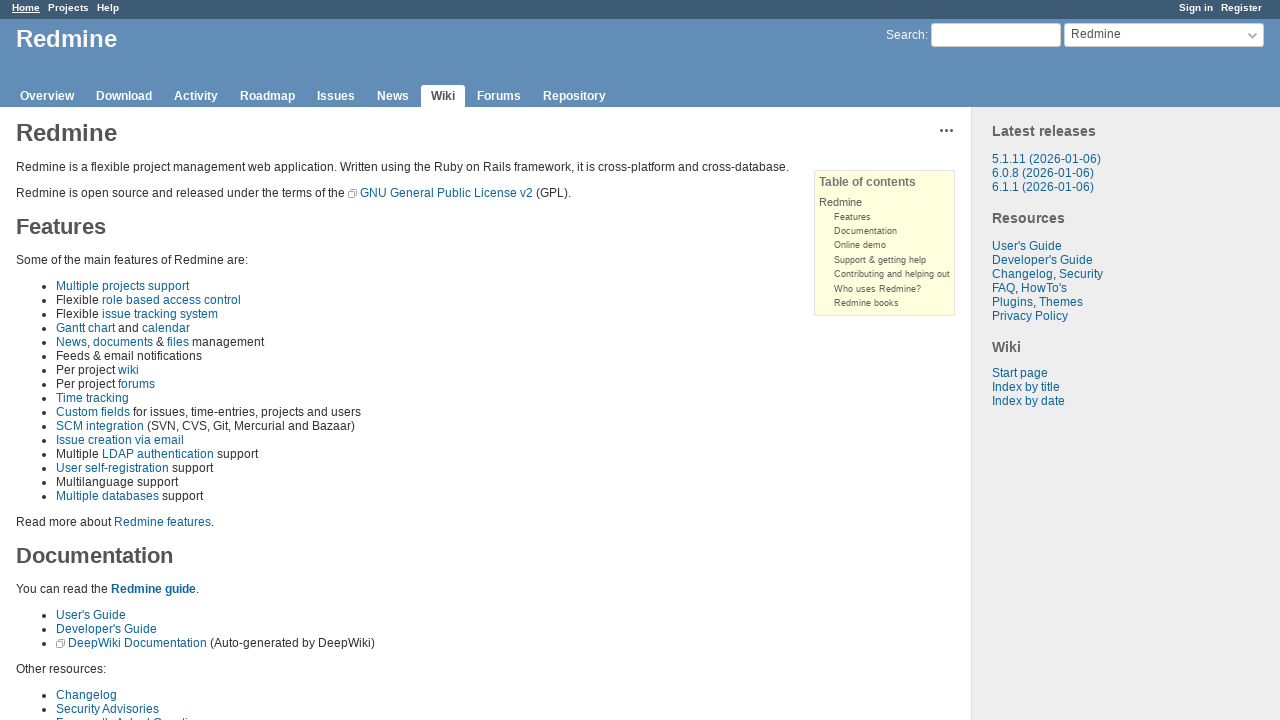